Tests static dropdown selection functionality by selecting options using three different methods: by index, by visible text, and by value on a practice website.

Starting URL: https://rahulshettyacademy.com/dropdownsPractise/

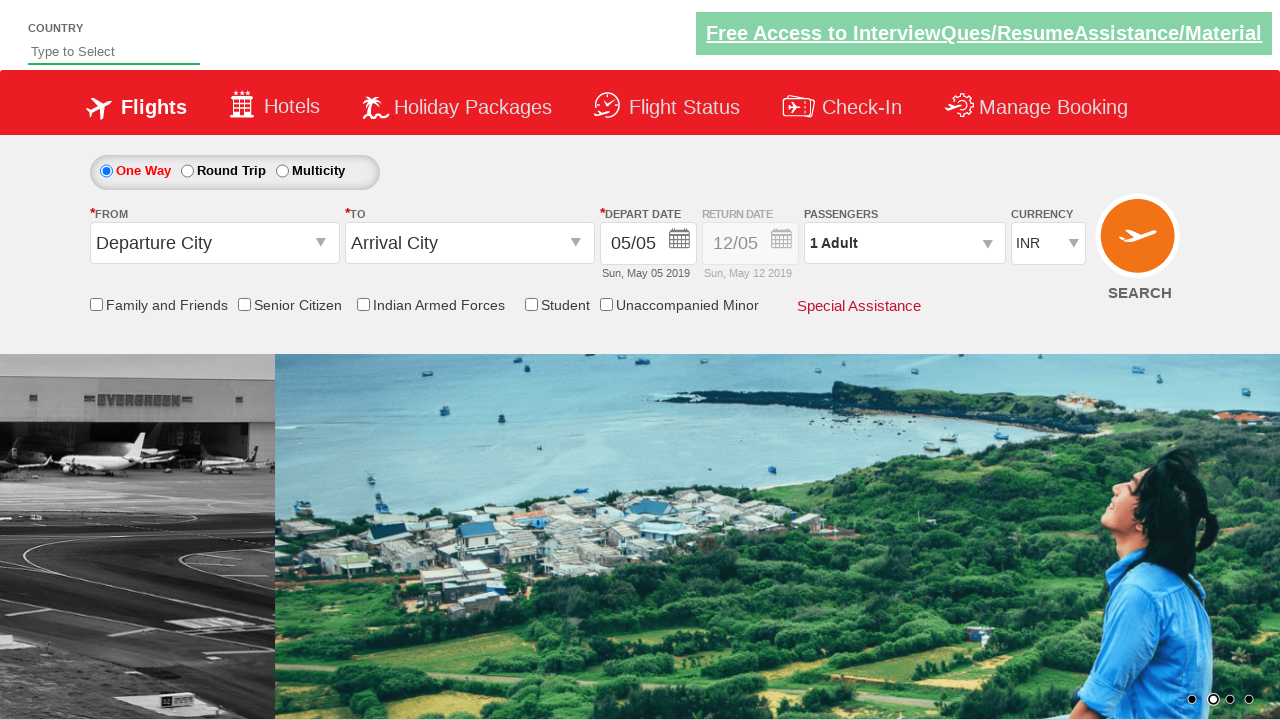

Waited for currency dropdown to be available
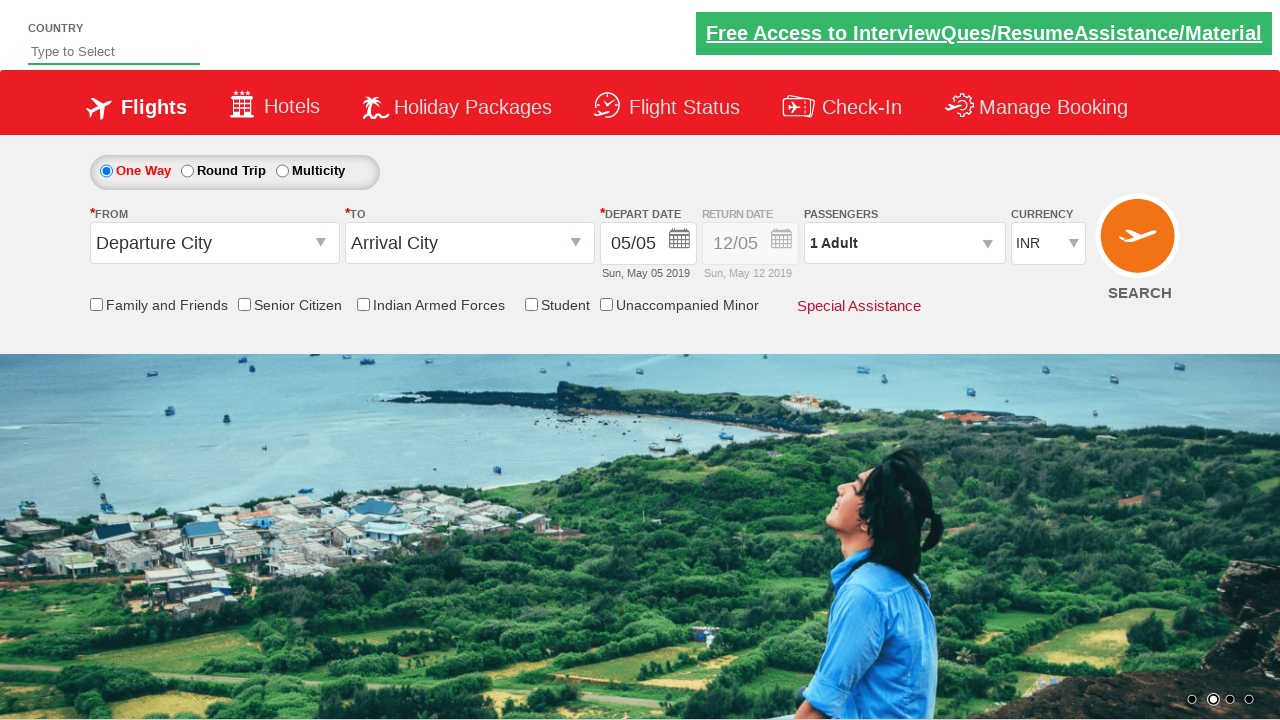

Selected dropdown option by index 3 on #ctl00_mainContent_DropDownListCurrency
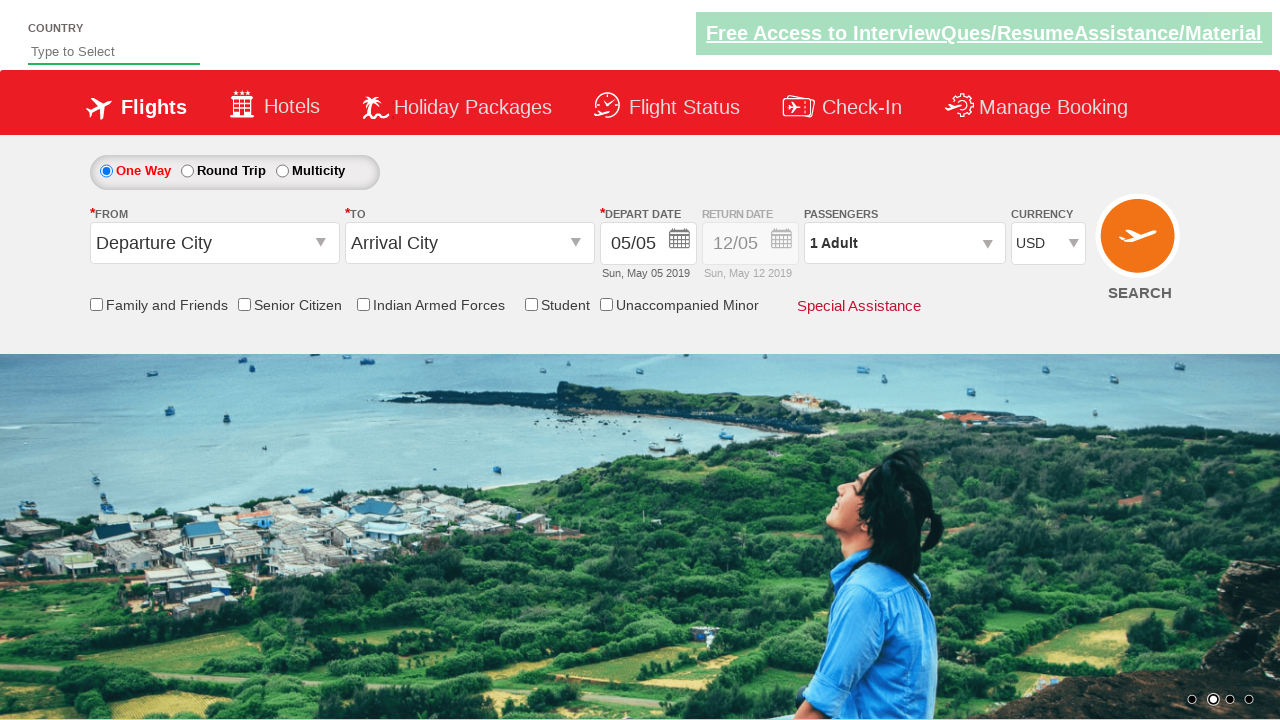

Selected dropdown option by visible text 'AED' on #ctl00_mainContent_DropDownListCurrency
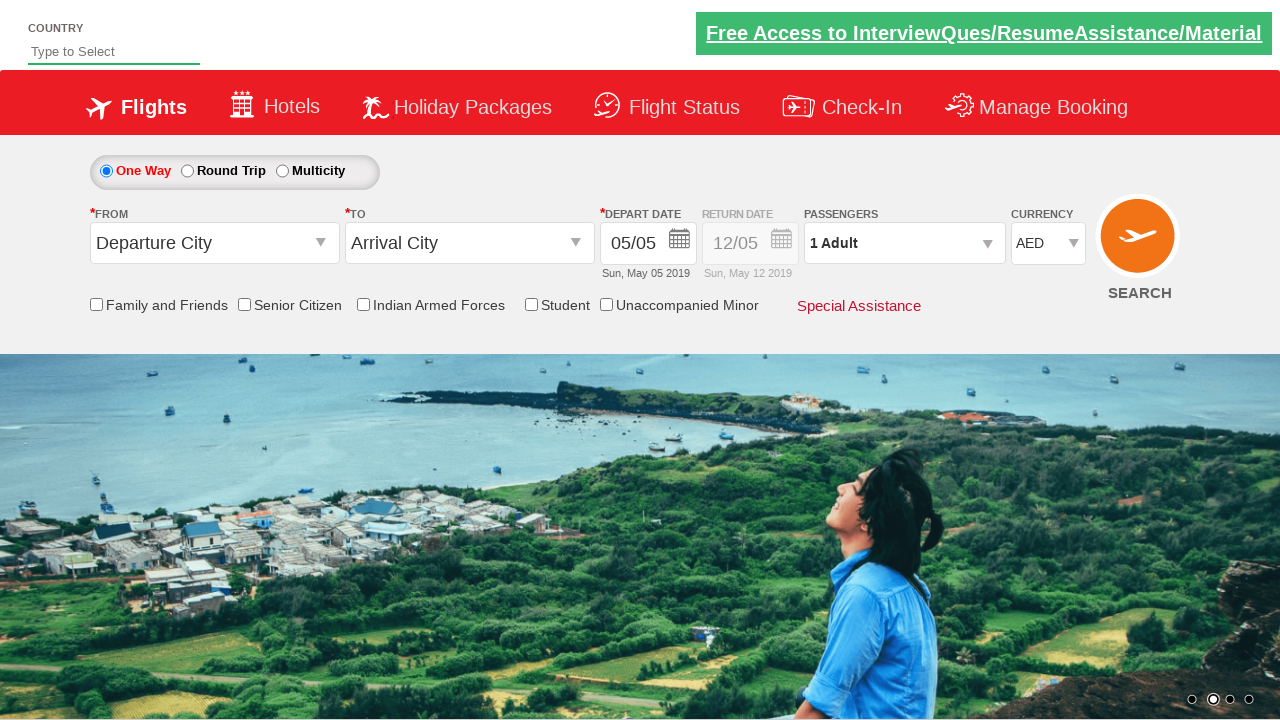

Selected dropdown option by value 'INR' on #ctl00_mainContent_DropDownListCurrency
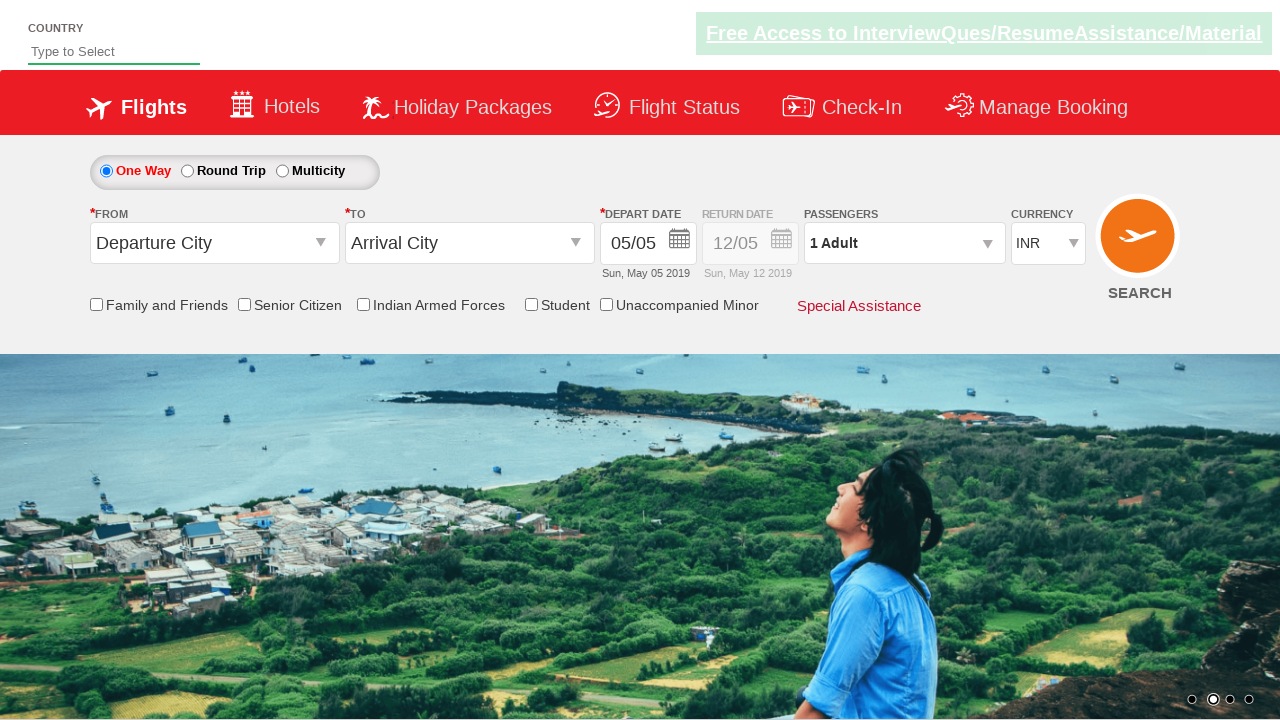

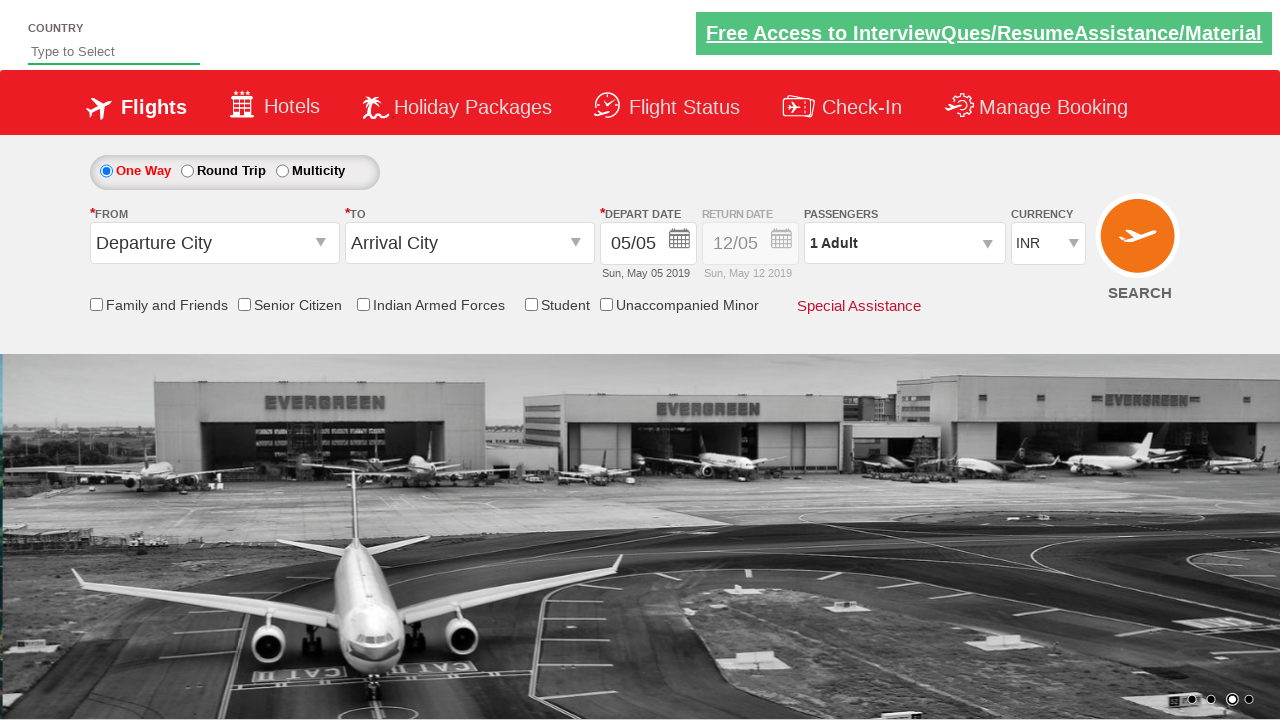